Tests clicking a button on a webpage and verifies a popup message appears

Starting URL: https://cbarnc.github.io/Group3-repo-projects/

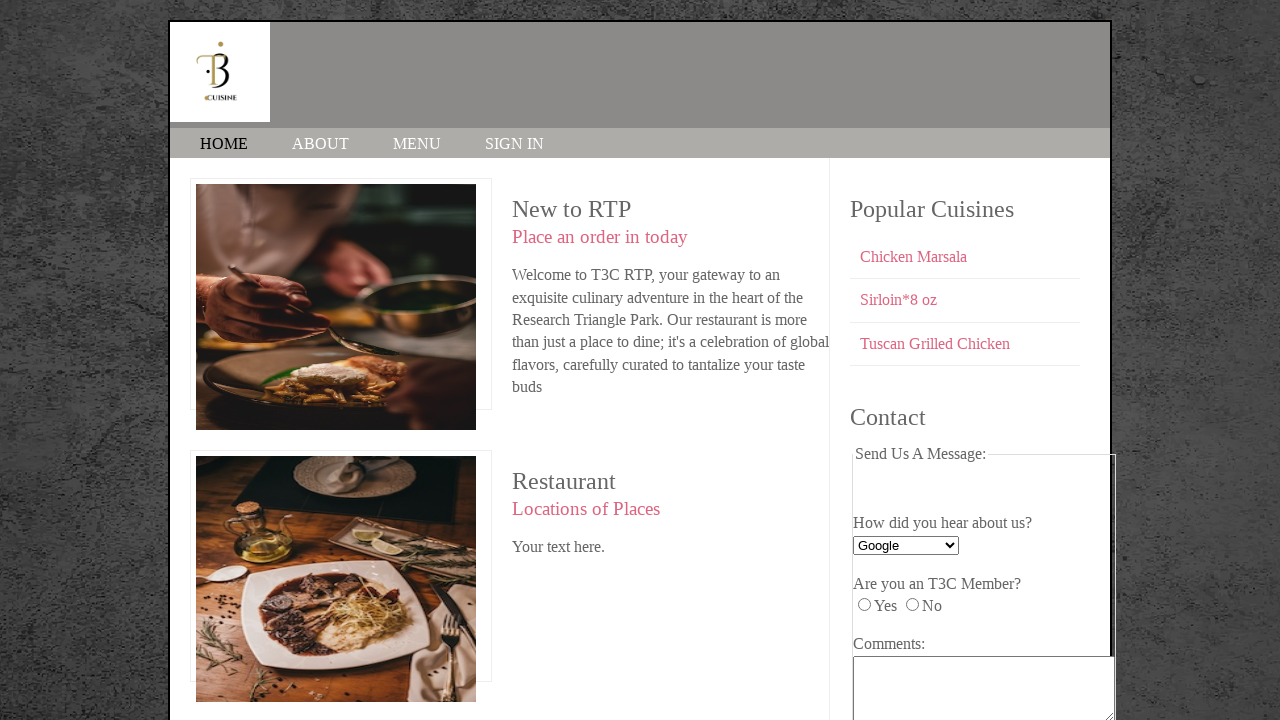

Set viewport size to 1920x1080
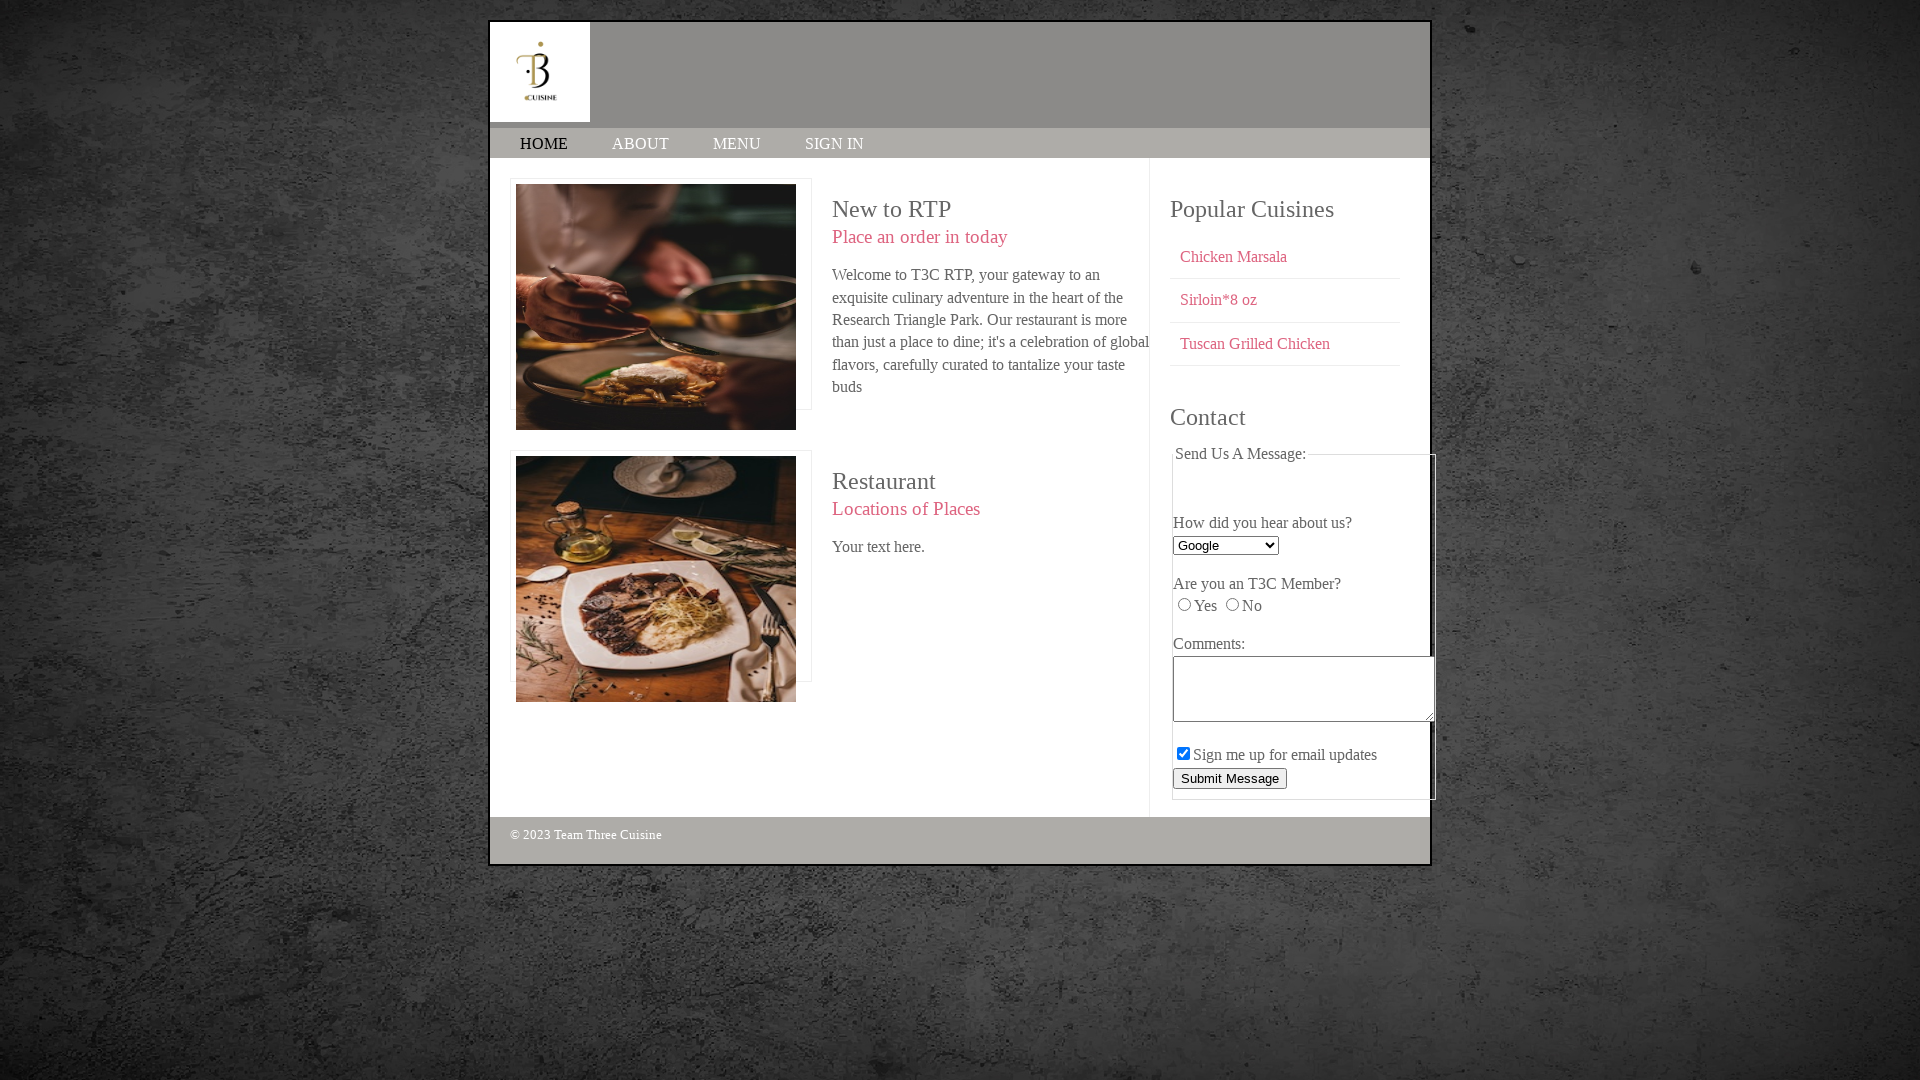

Clicked the button on the webpage at (1230, 778) on xpath=//html/body/div/aside/section[2]/form/fieldset/button
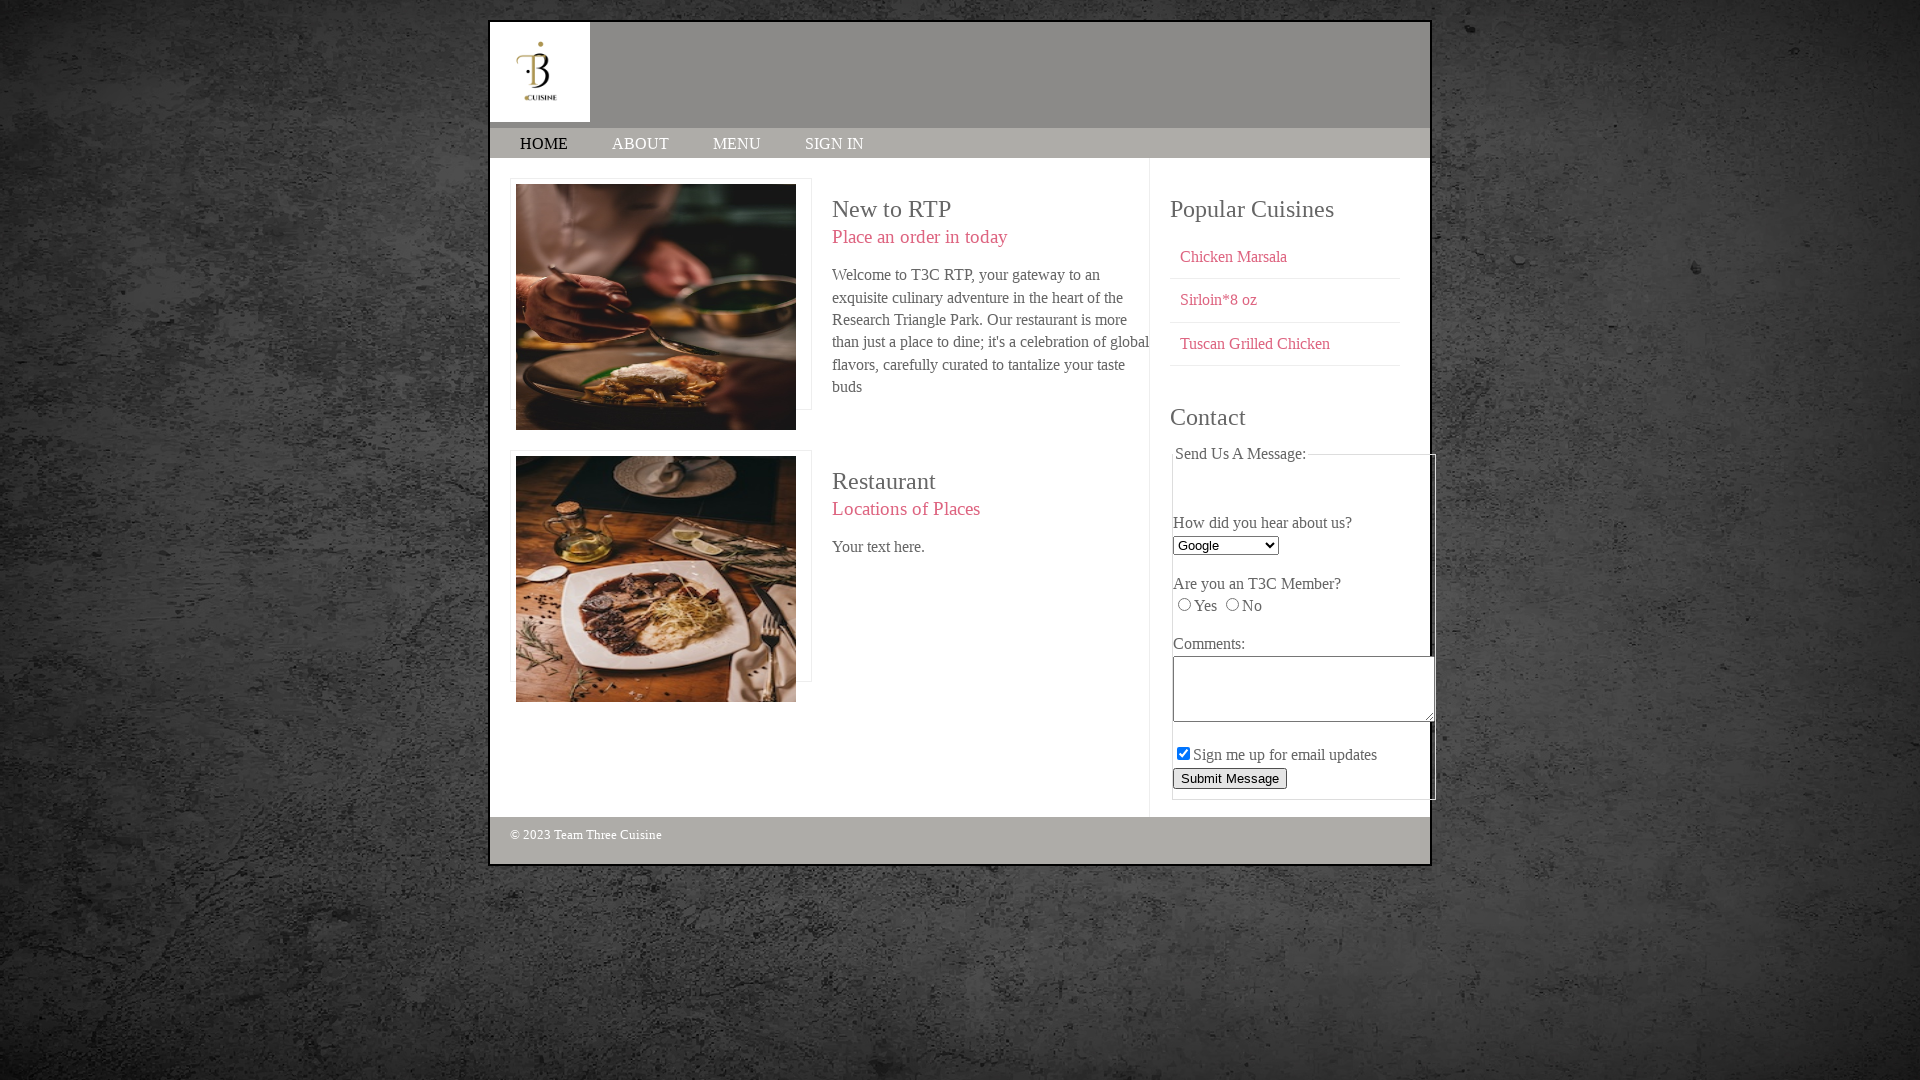

Waited for popup message to appear
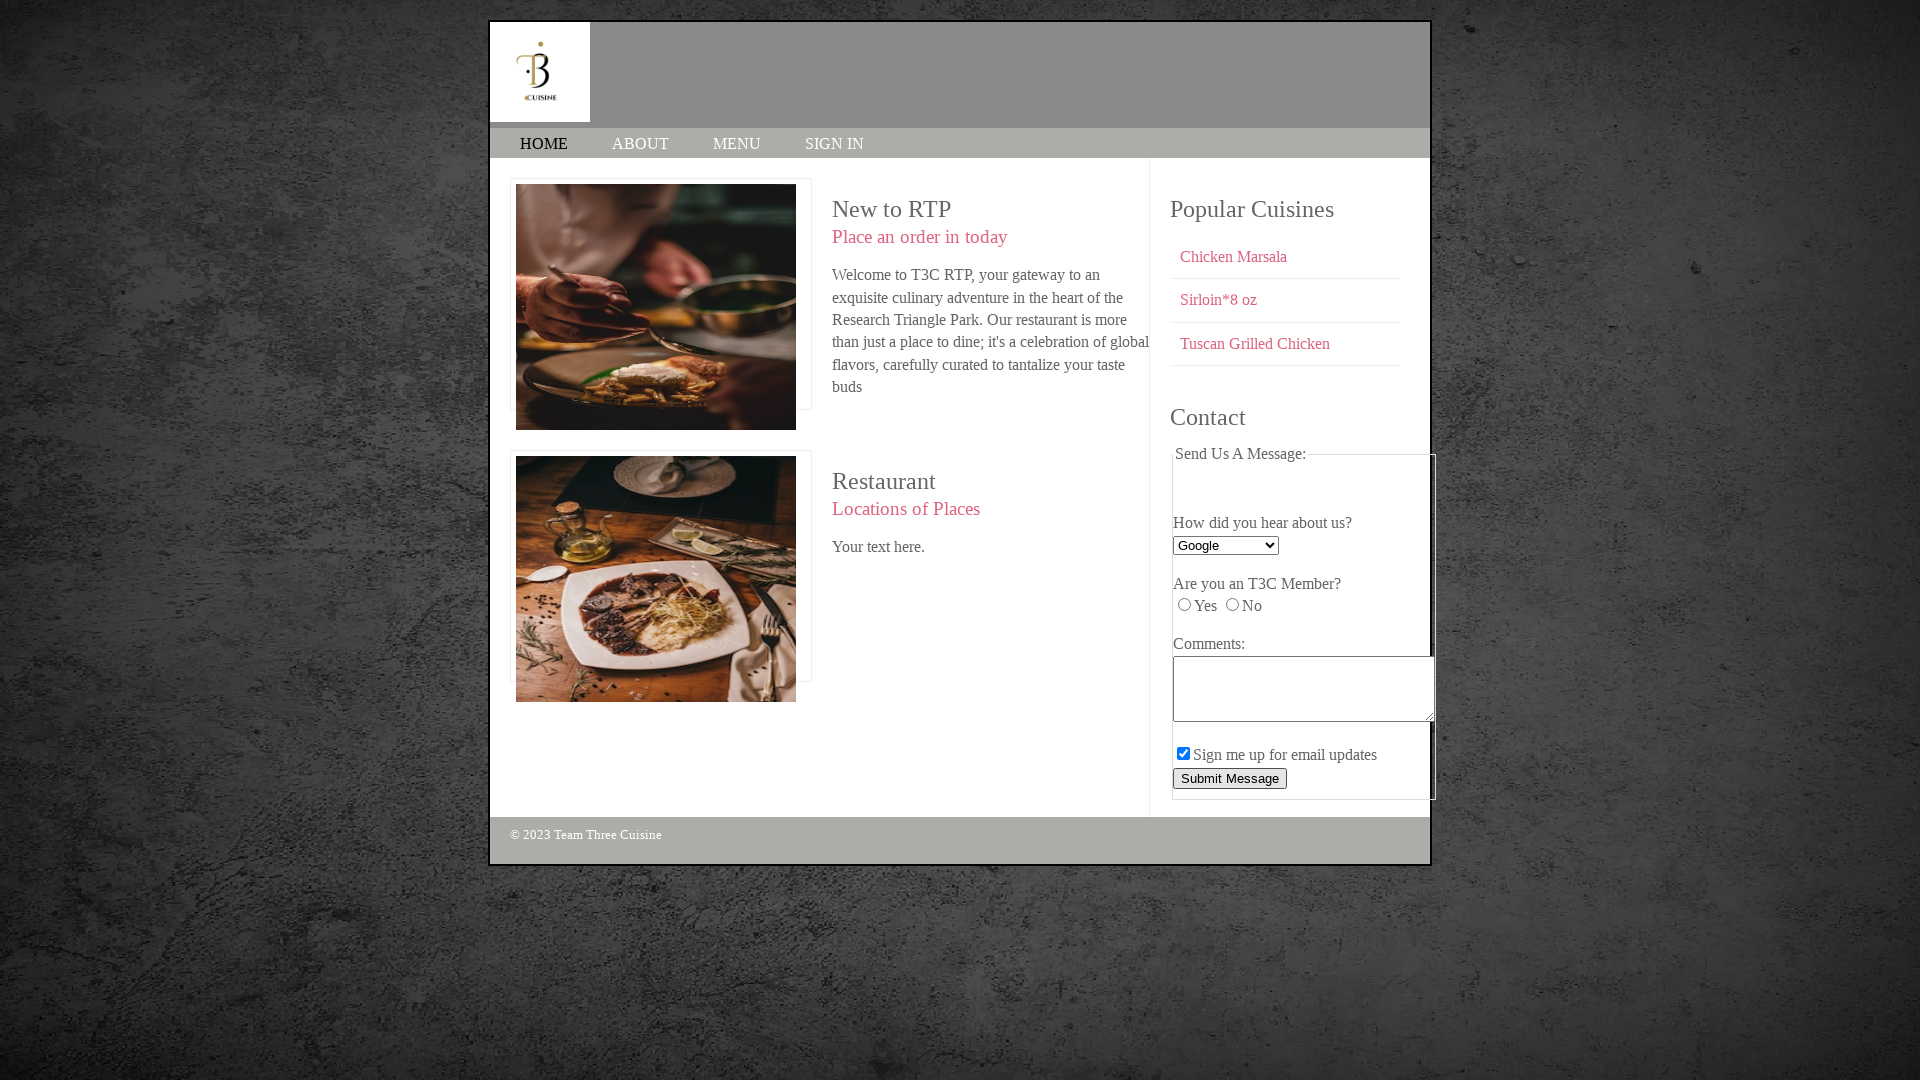

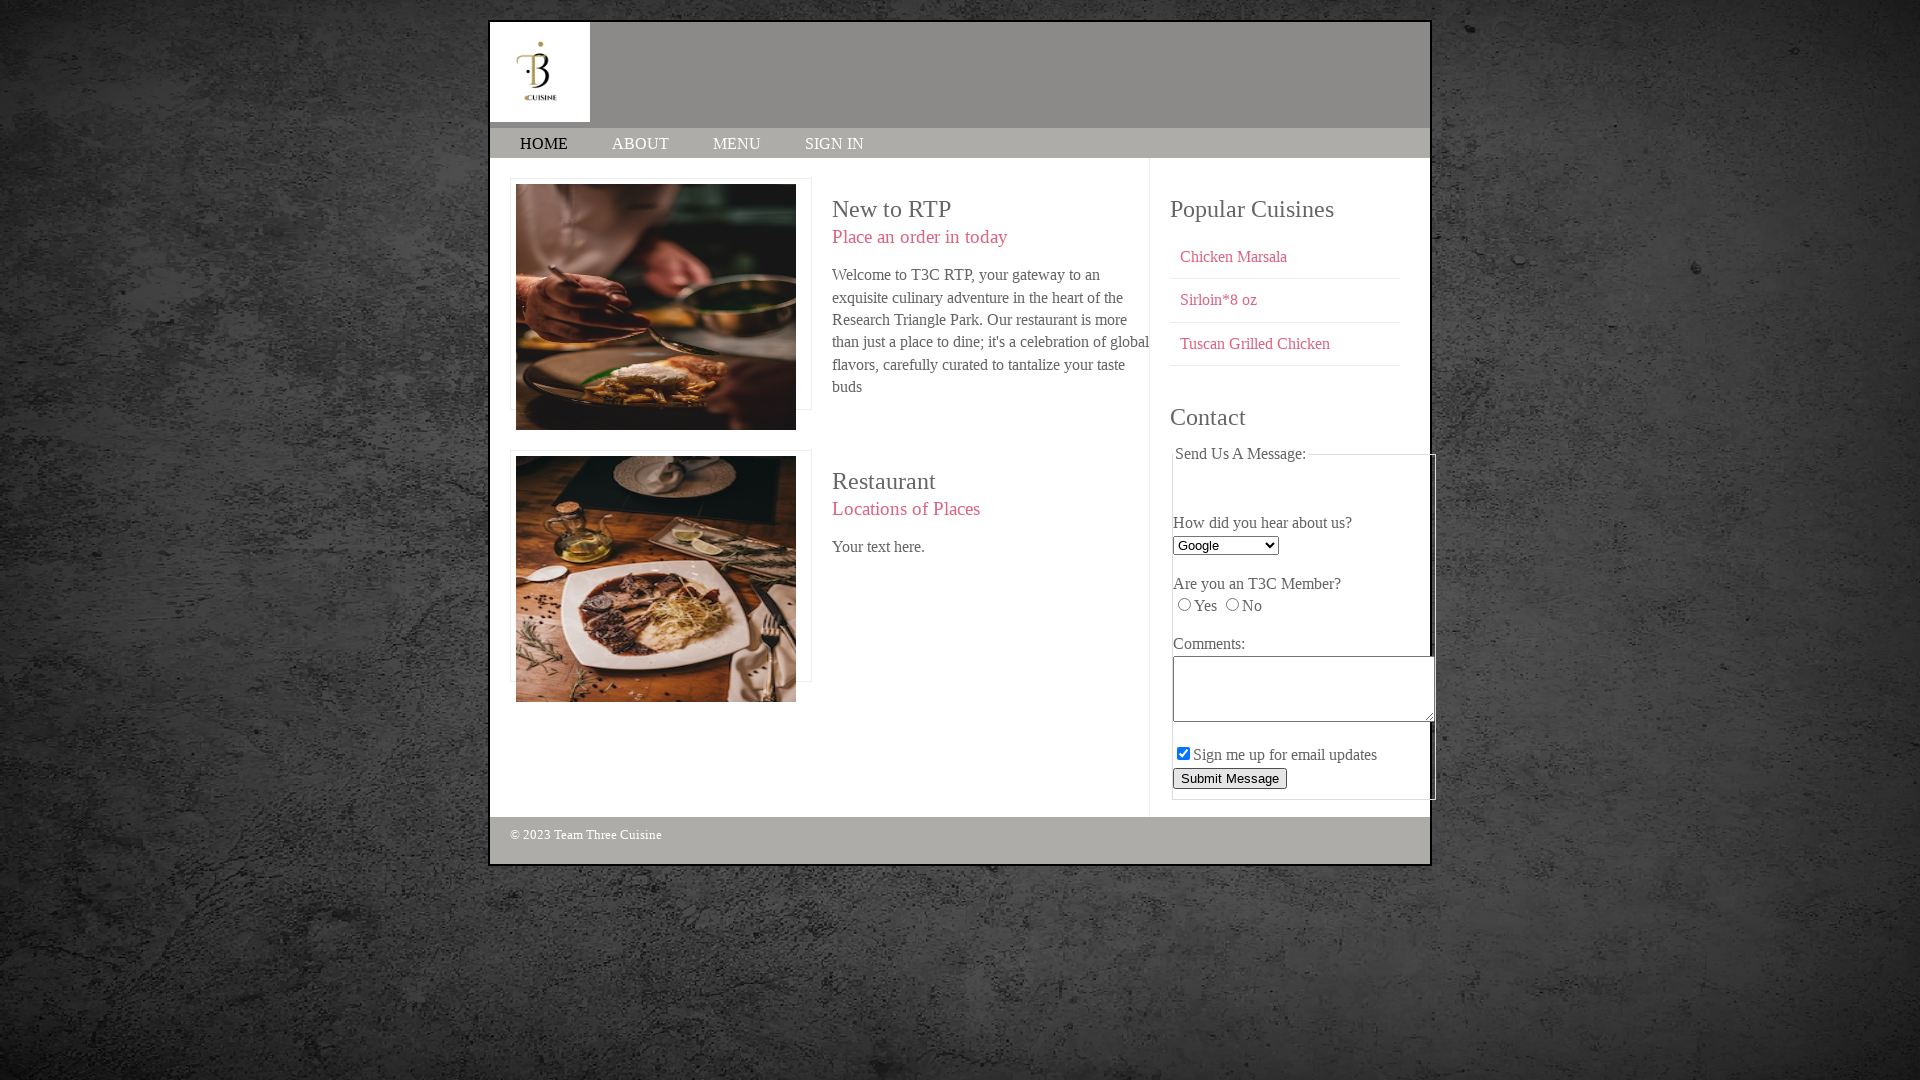